Tests file upload functionality by navigating to the basic elements page, clicking on a file input field, and uploading a file.

Starting URL: http://automationbykrishna.com

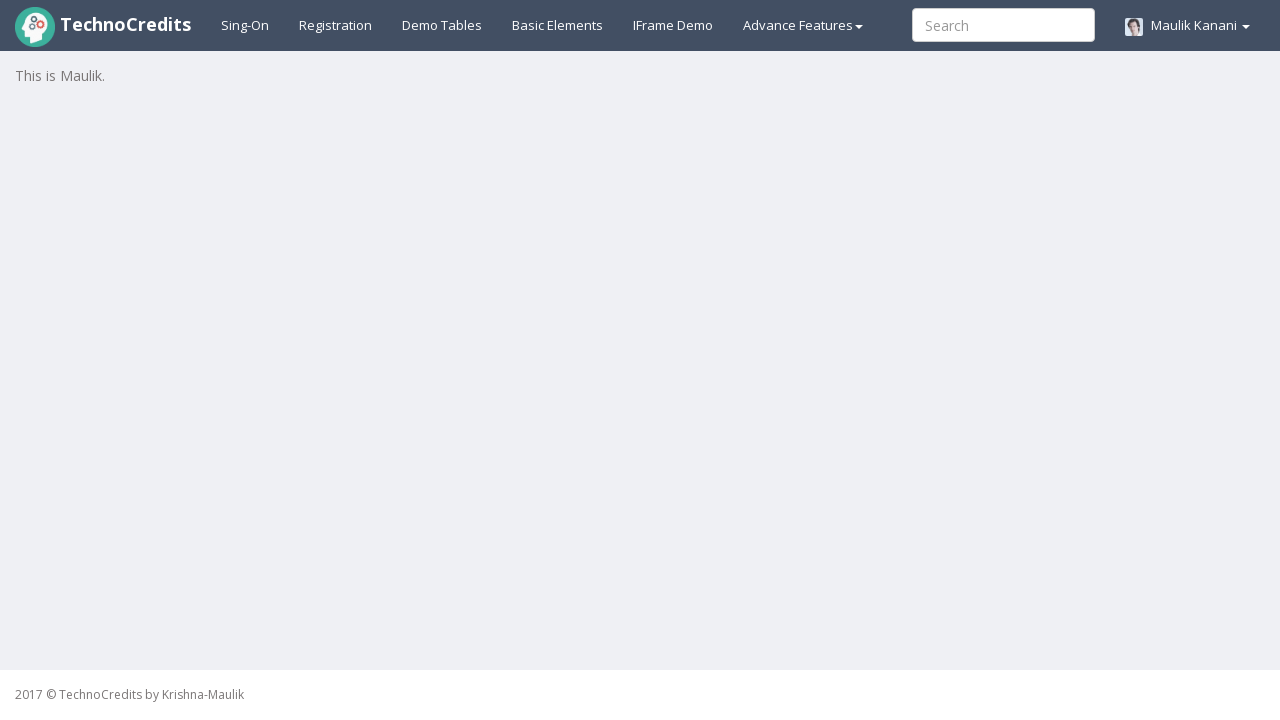

Clicked on basic elements link at (558, 25) on #basicelements
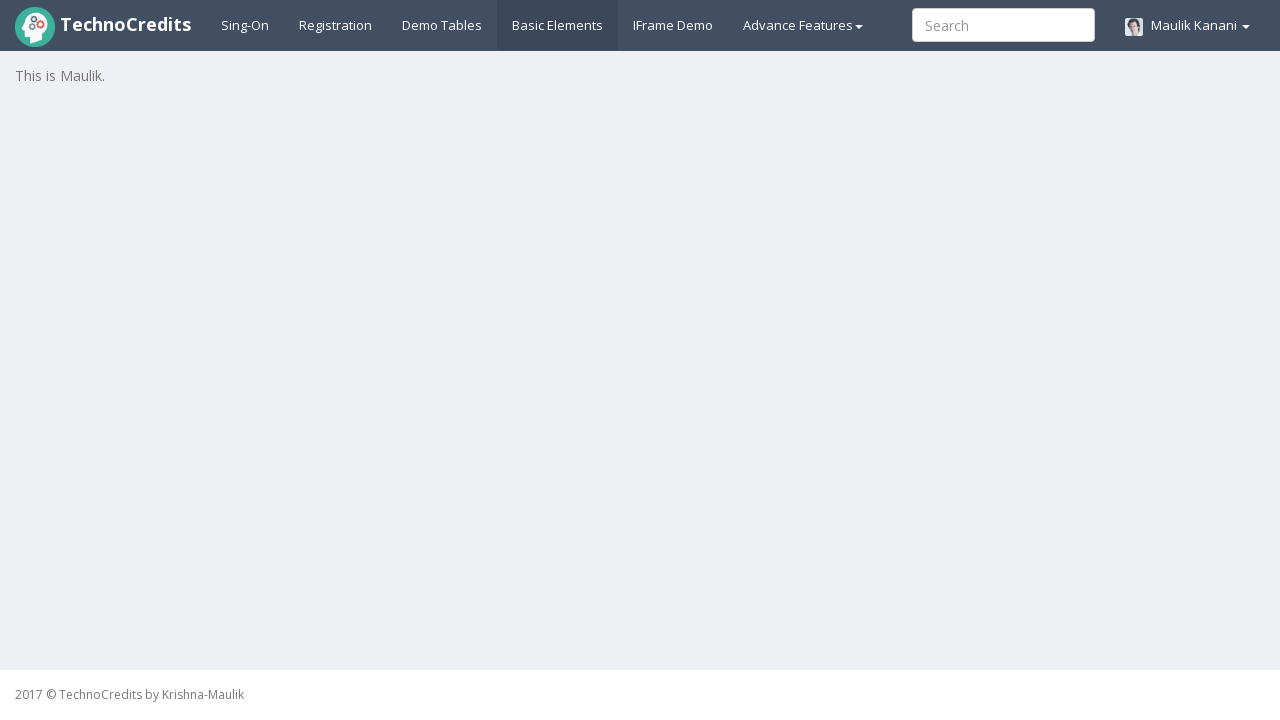

Waited 2000ms for page to load
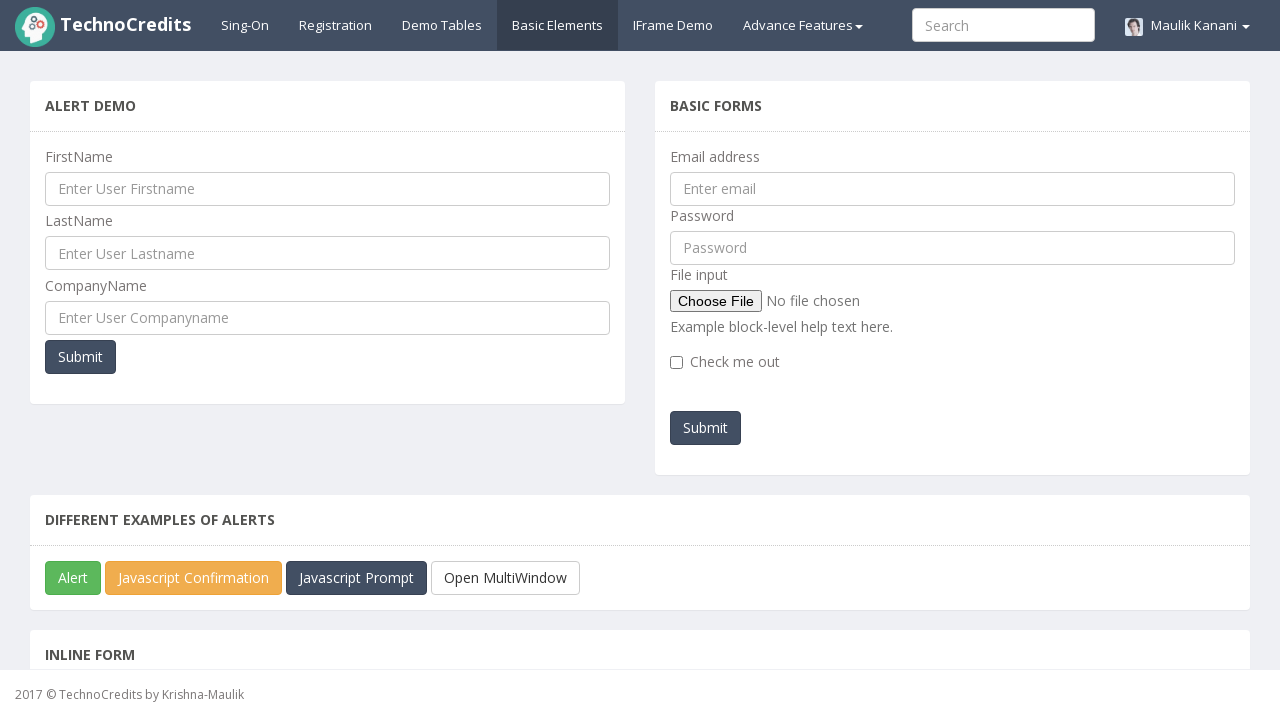

Created temporary test file for upload
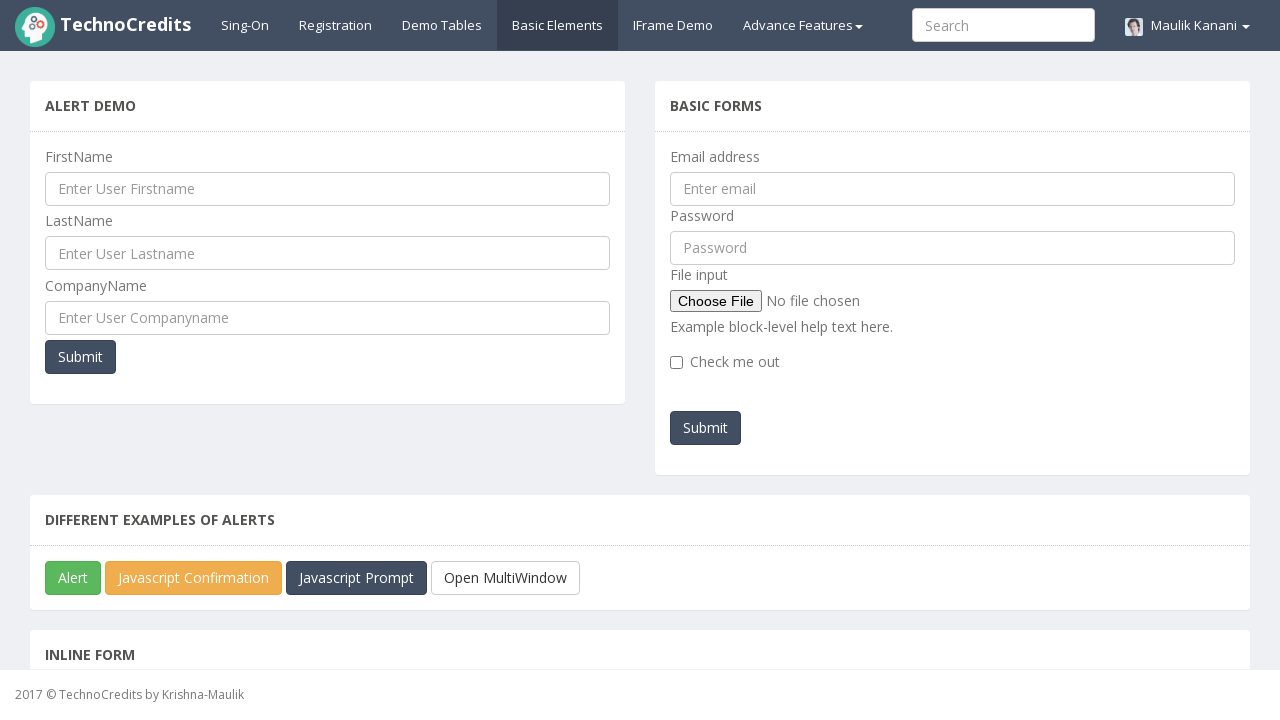

Set input file to upload element with temporary test file
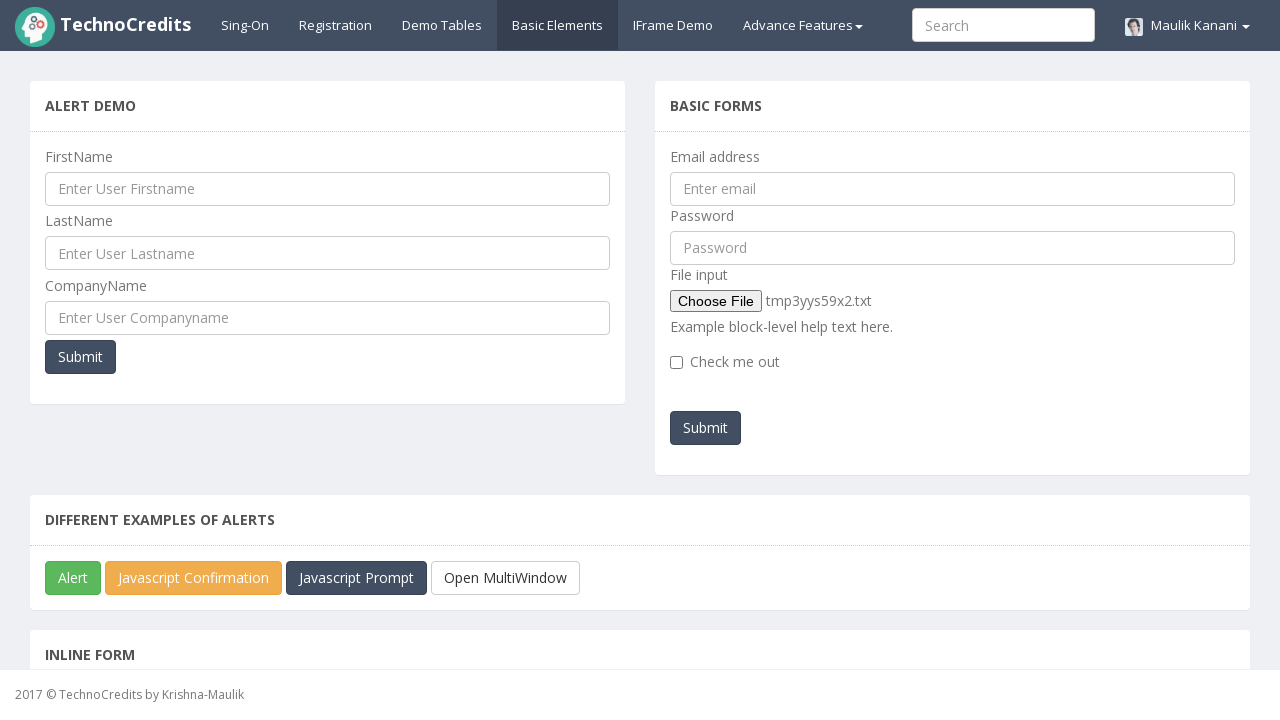

Cleaned up temporary test file
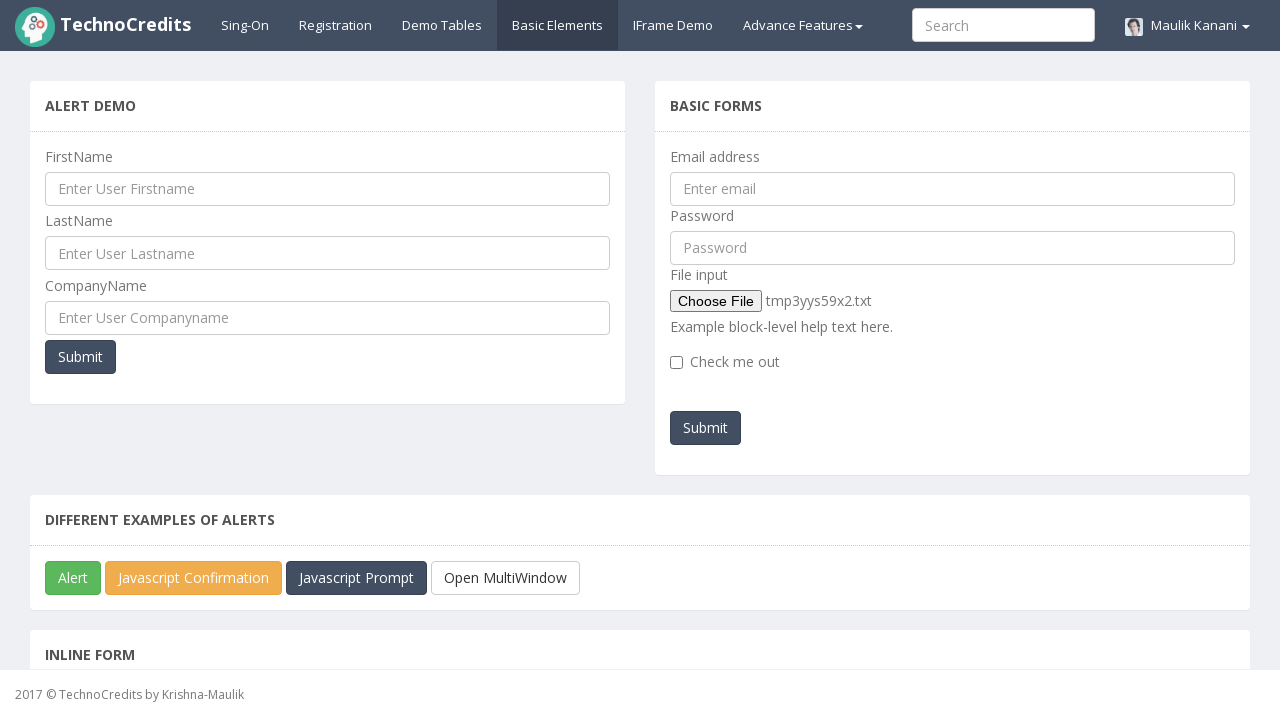

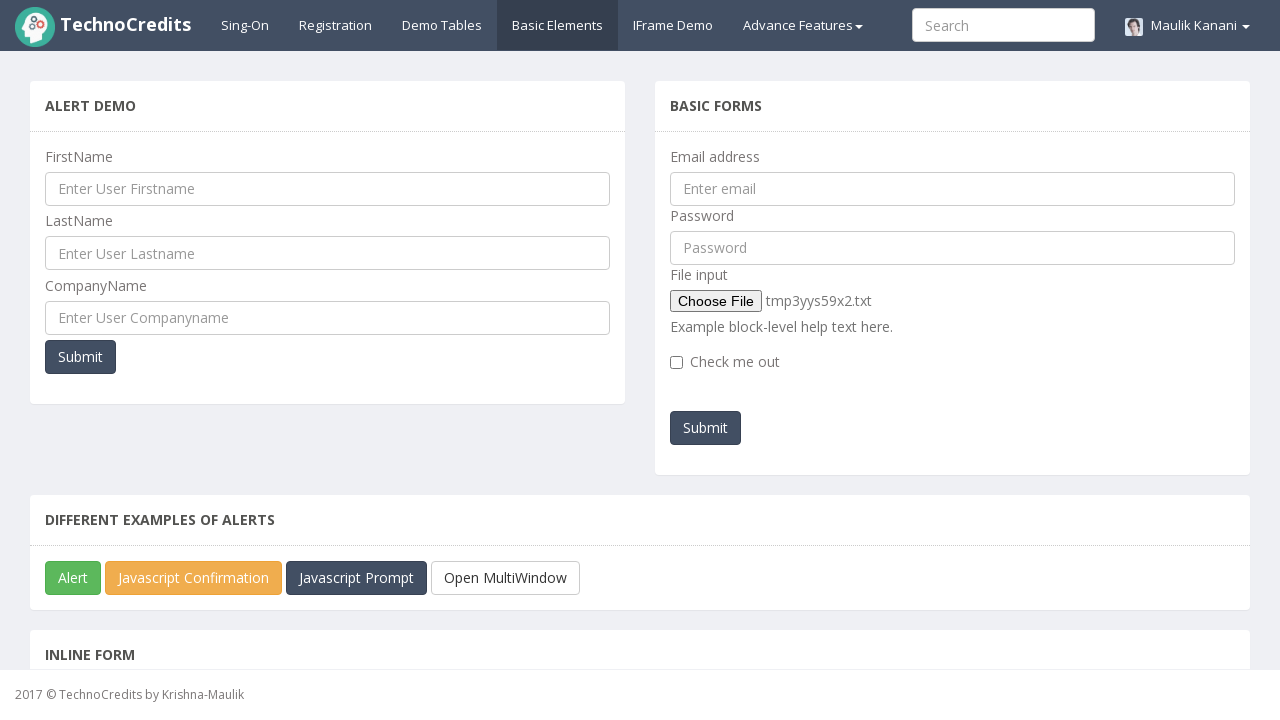